Navigates to a checkboxes page and toggles checkboxes - unchecking those that are checked and verifying the state of all checkboxes

Starting URL: https://the-internet.herokuapp.com/

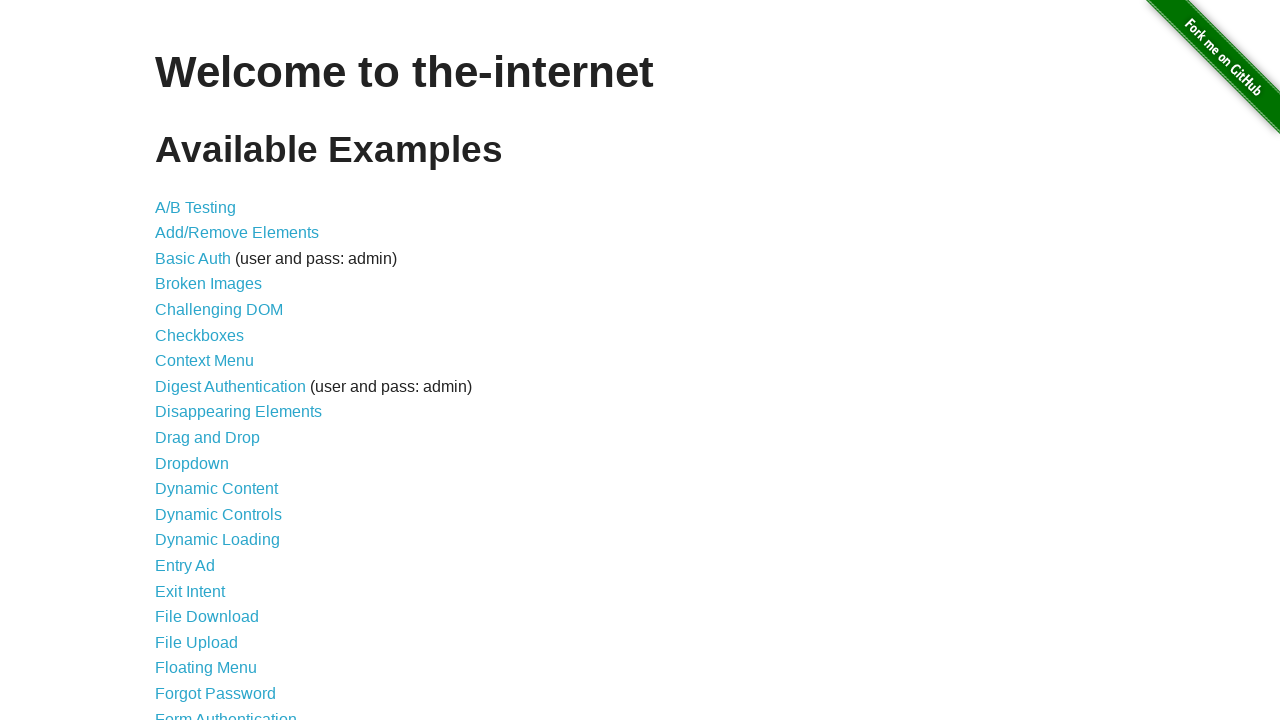

Clicked on the Checkboxes link at (200, 335) on xpath=//a[normalize-space()='Checkboxes']
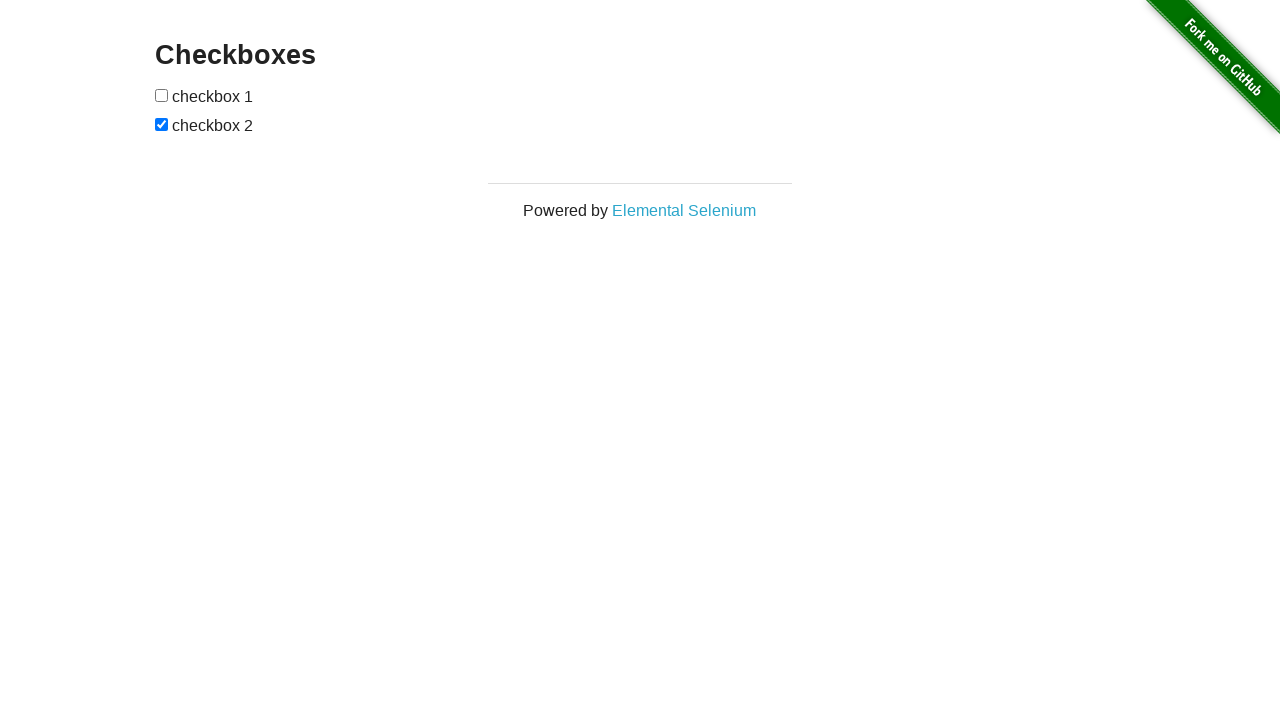

Waited for checkboxes to be visible
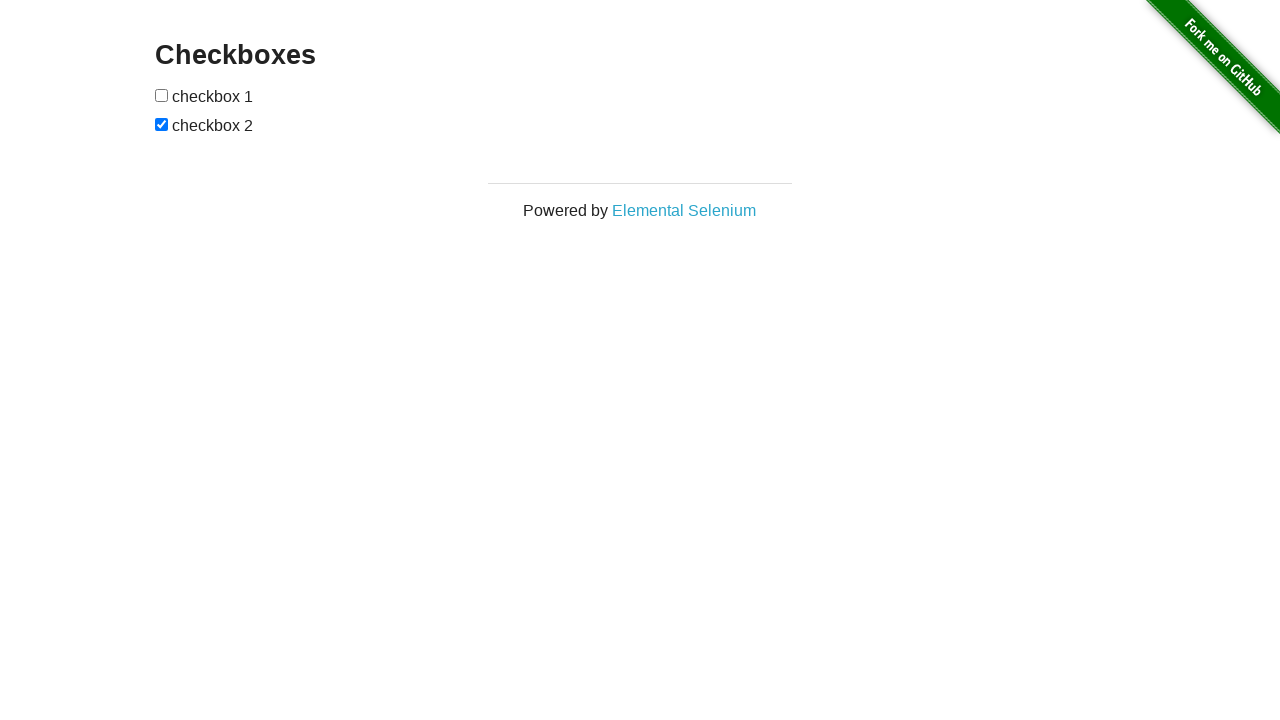

Located all checkboxes on the page
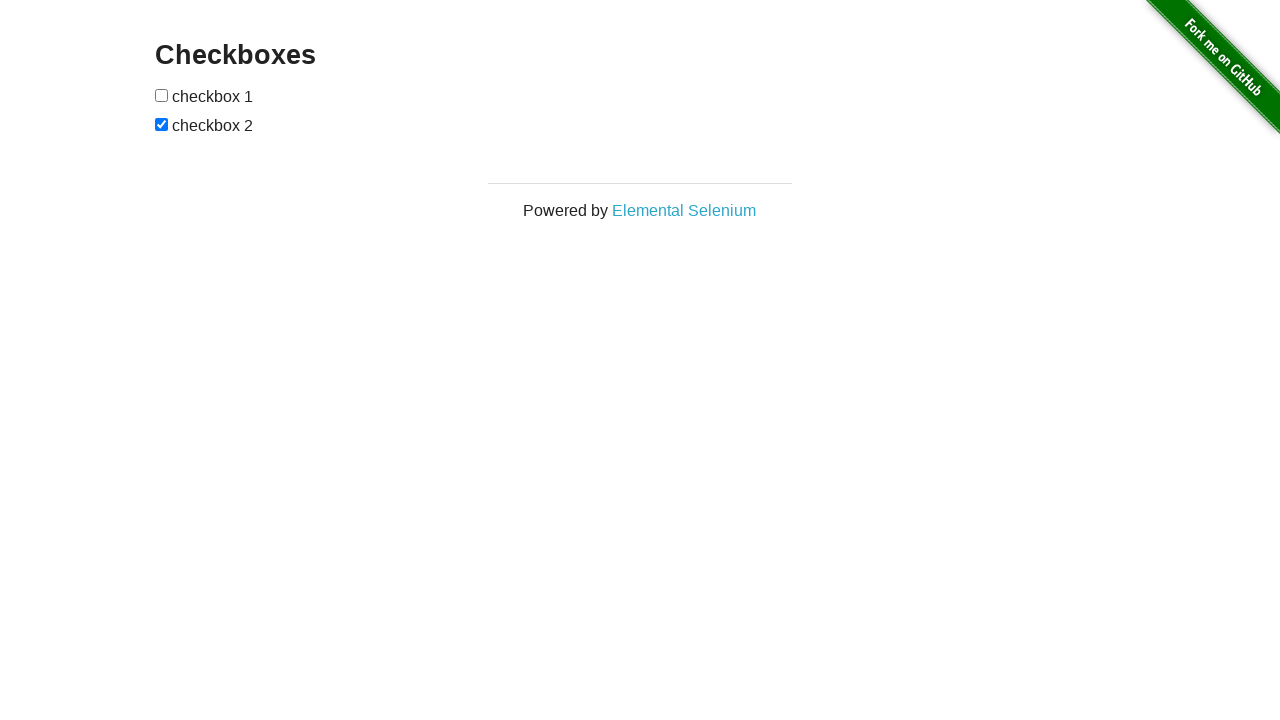

Found 2 checkboxes
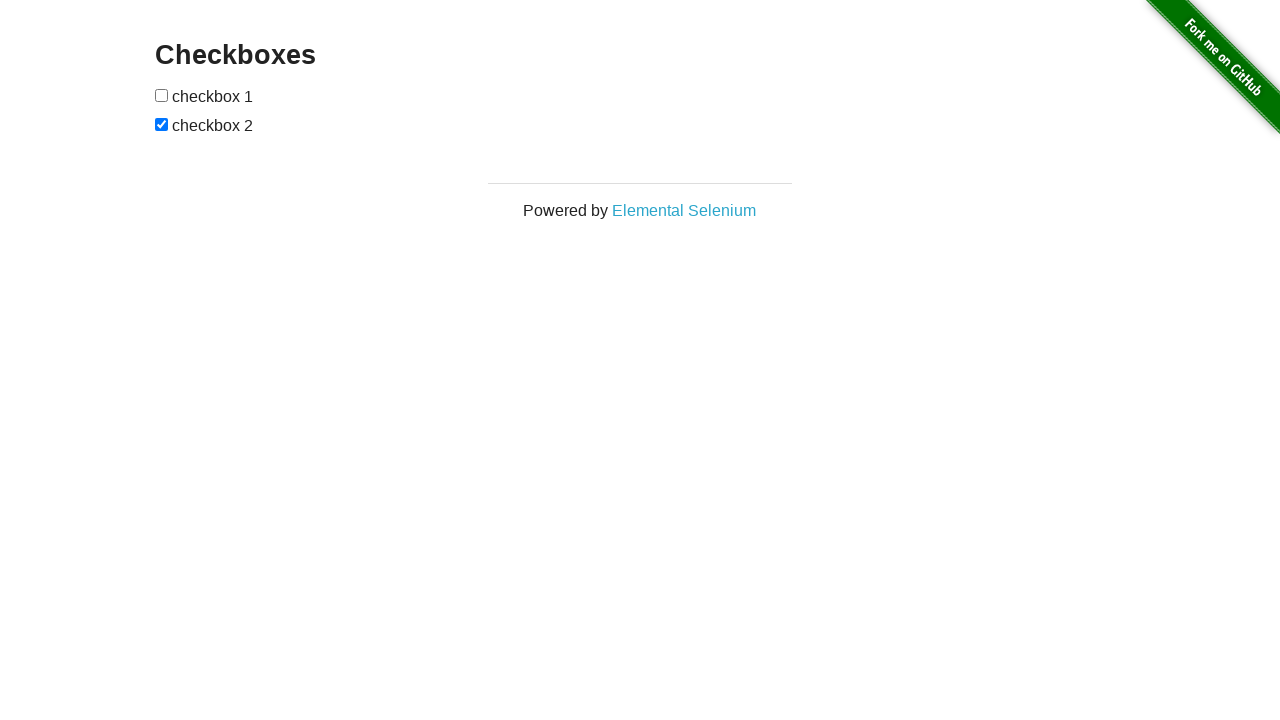

Unchecked checkbox 2 at (162, 124) on xpath=//input[@type='checkbox'] >> nth=1
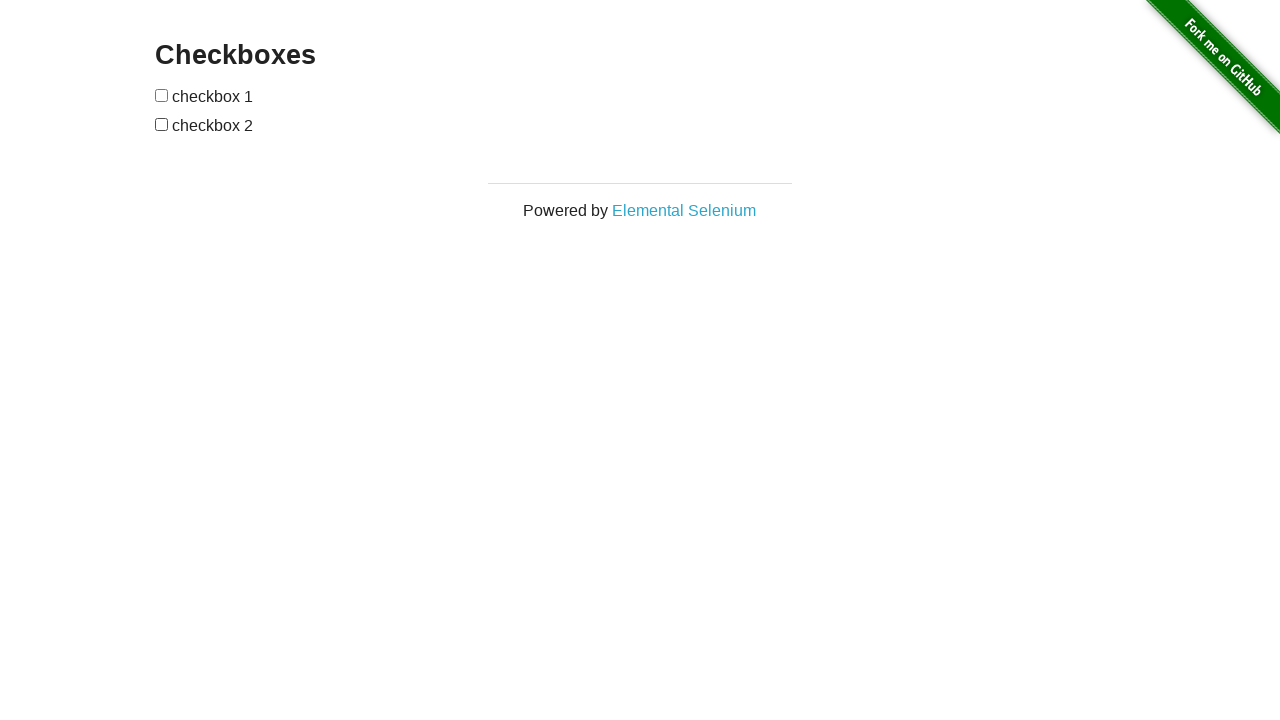

Verified checkbox states: 0 checked, 2 unchecked
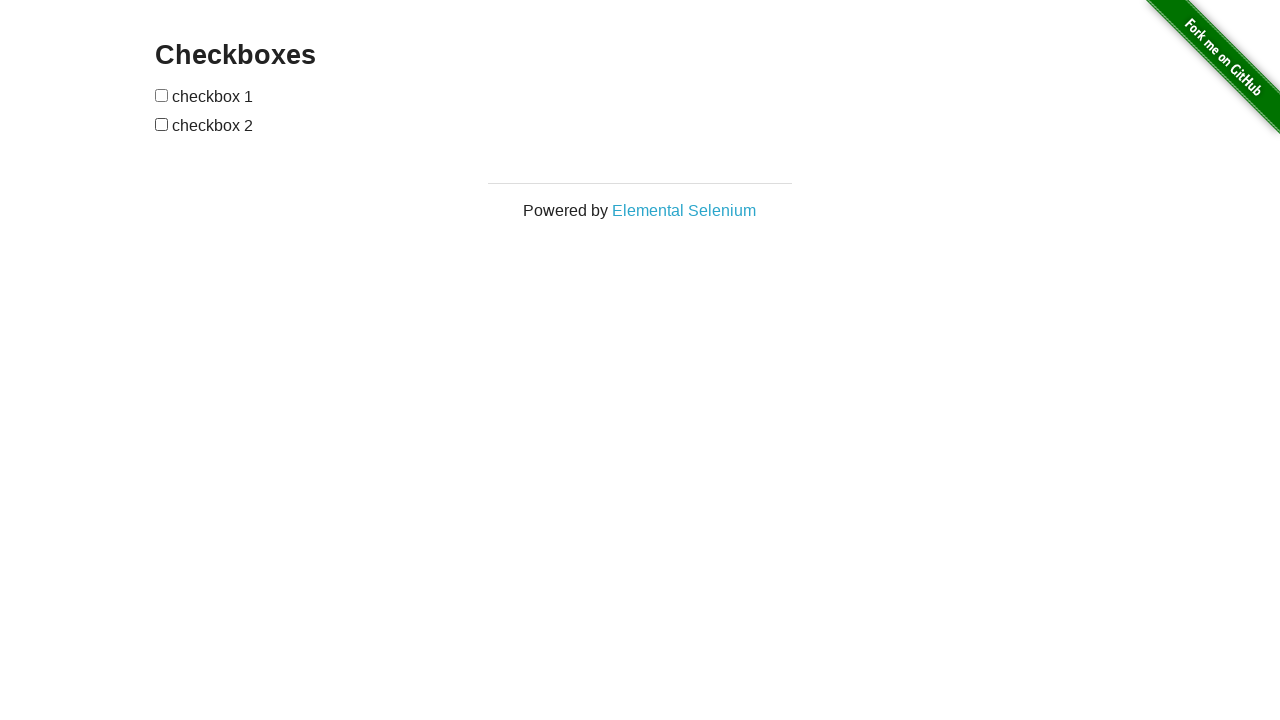

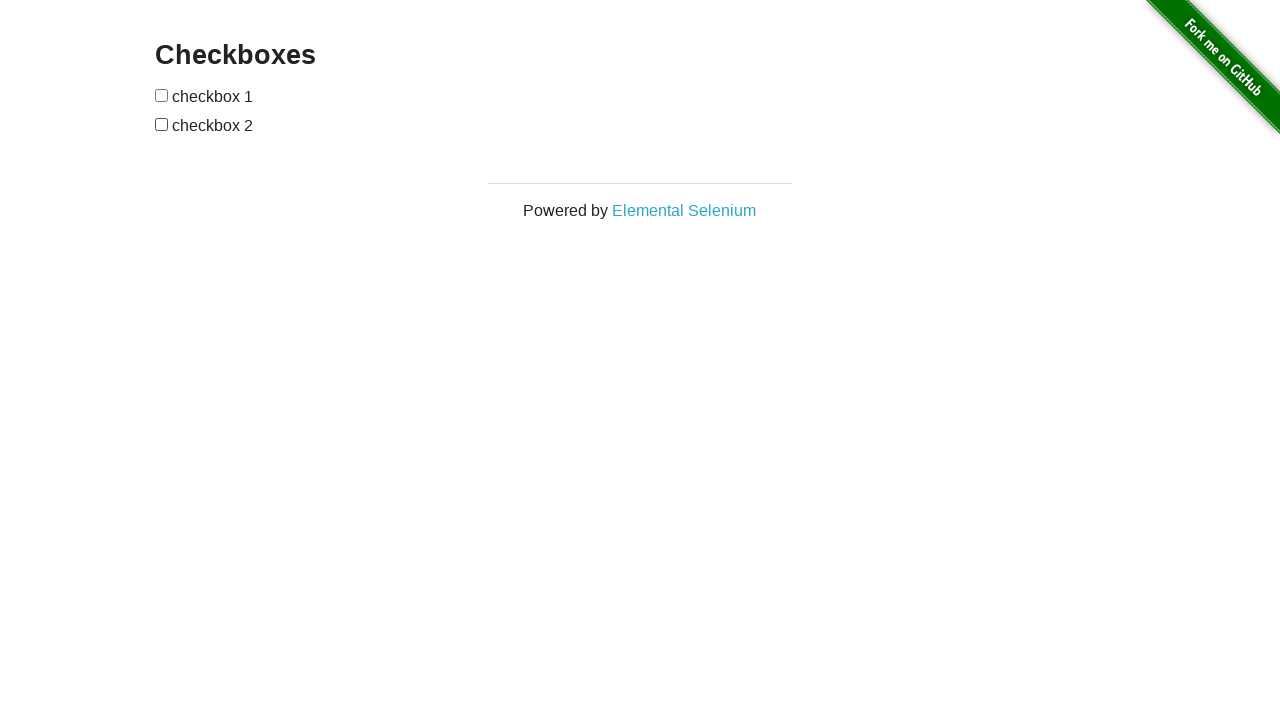